Tests that clicking the login button without entering any credentials displays an appropriate error message about missing username

Starting URL: https://www.saucedemo.com/

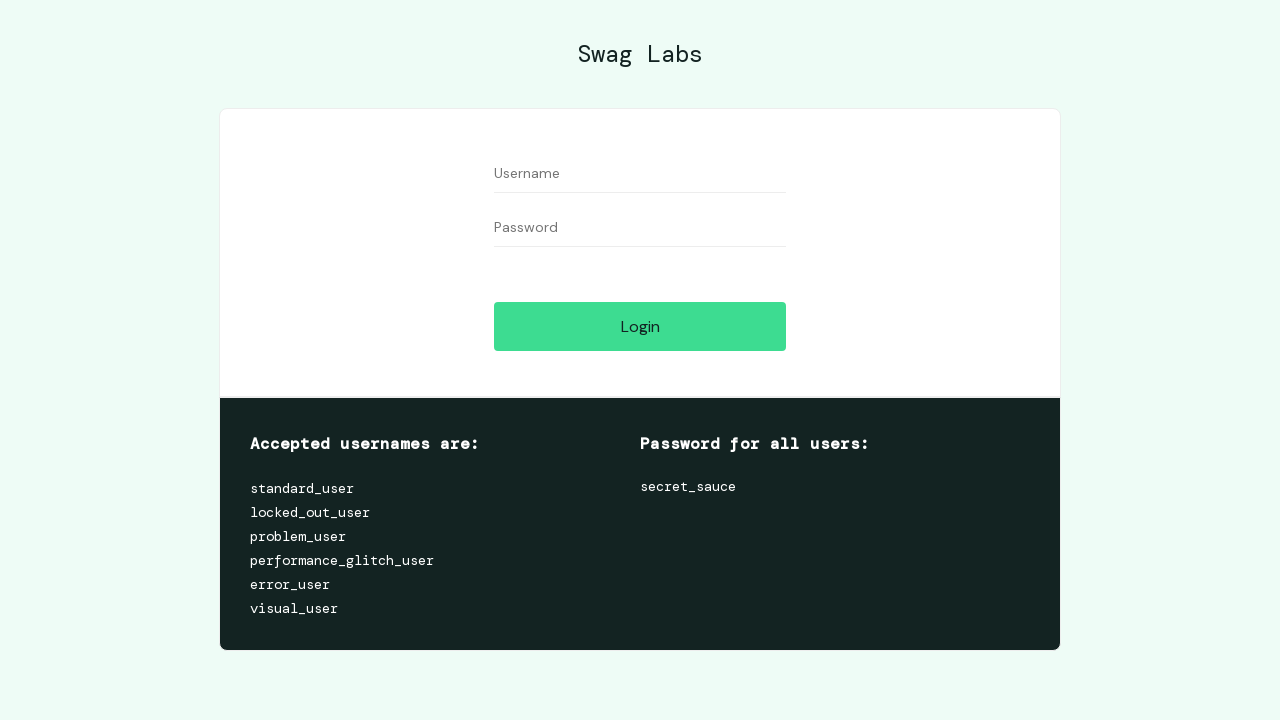

Clicked login button without entering credentials at (640, 326) on [data-test='login-button']
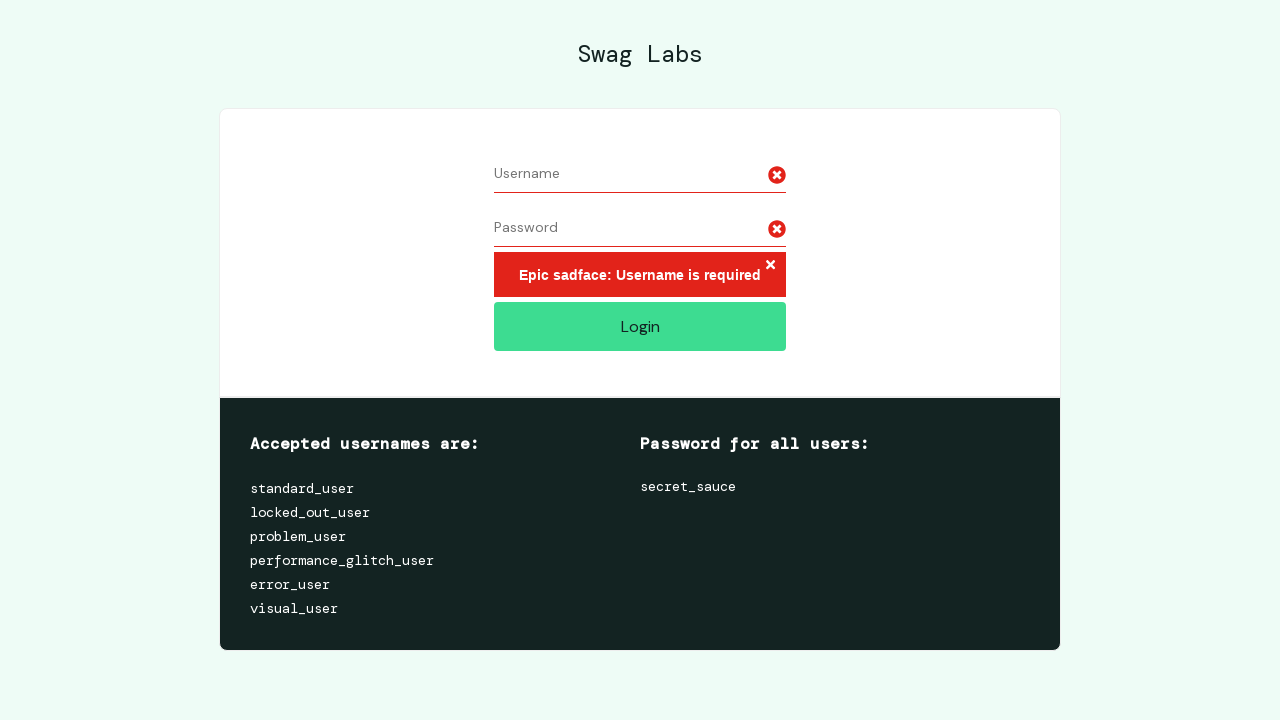

Error message container appeared on page
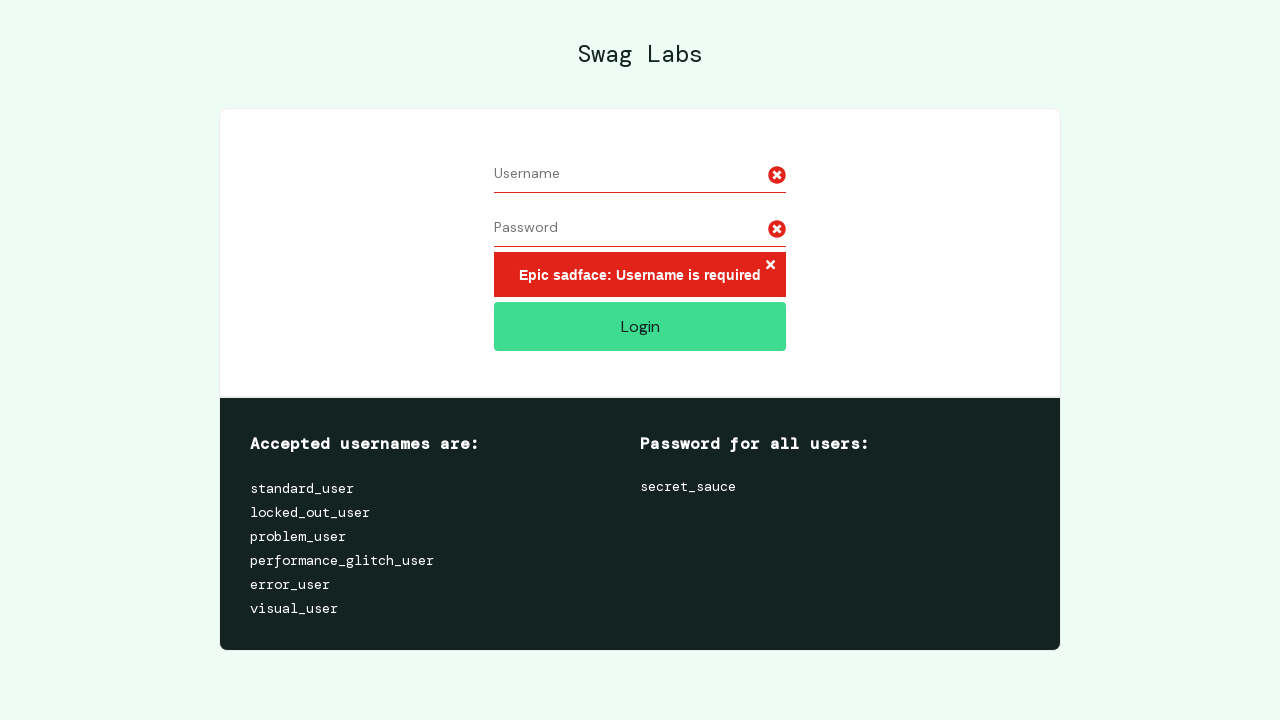

Error message became visible - missing username error displayed
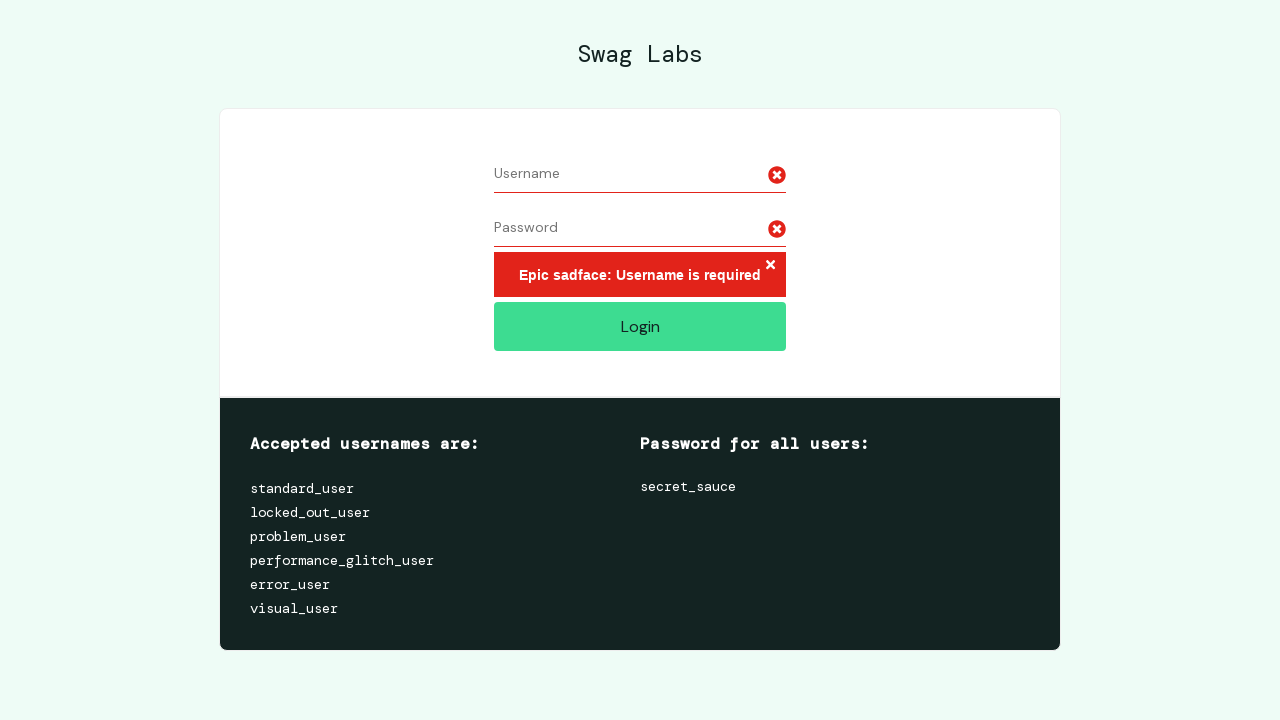

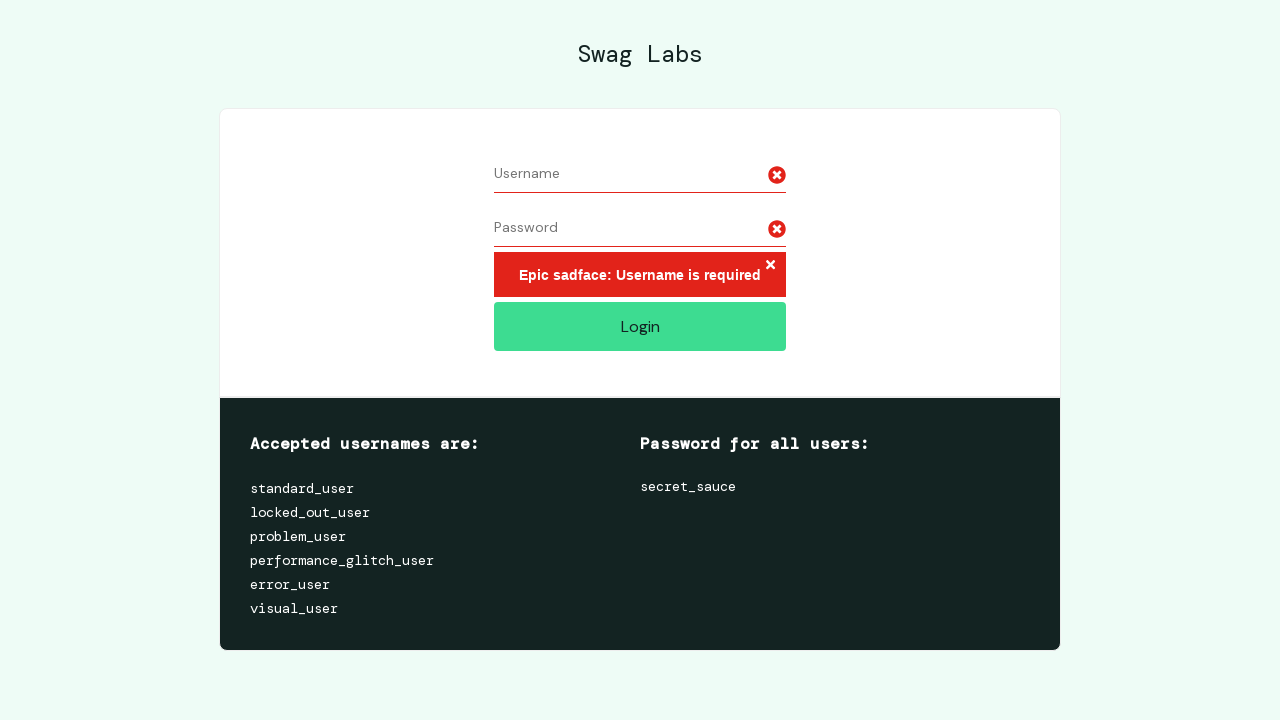